Opens the omayo blogspot test page and maximizes the browser window to verify basic page navigation works

Starting URL: http://omayo.blogspot.com/

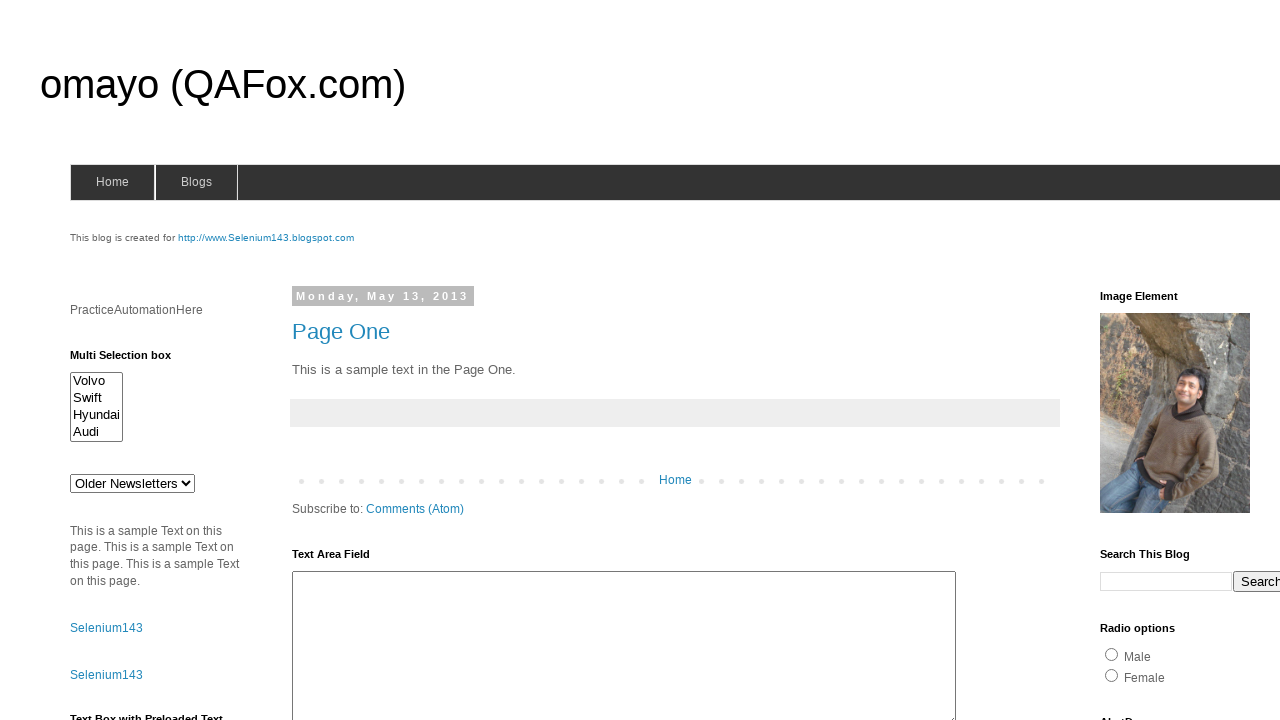

Set viewport size to 1920x1080 to maximize browser window
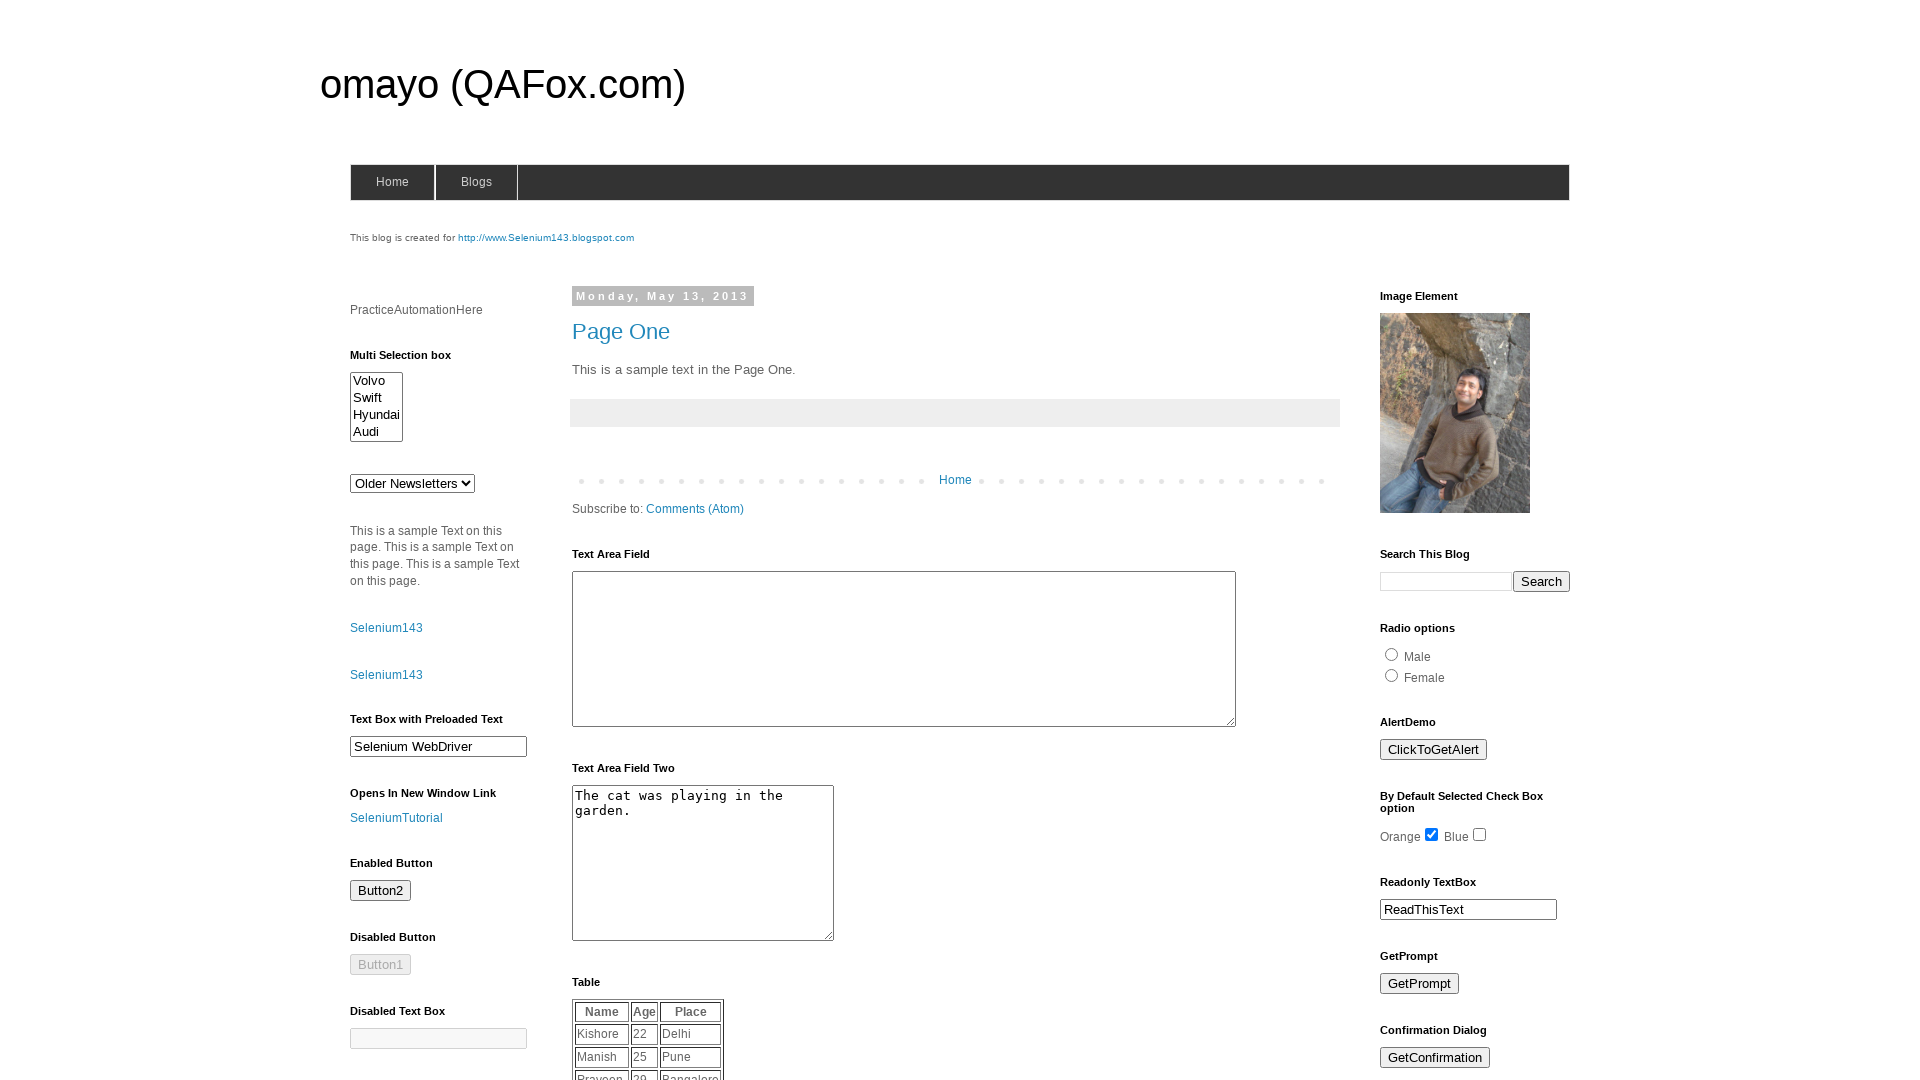

Omayo blogspot page fully loaded
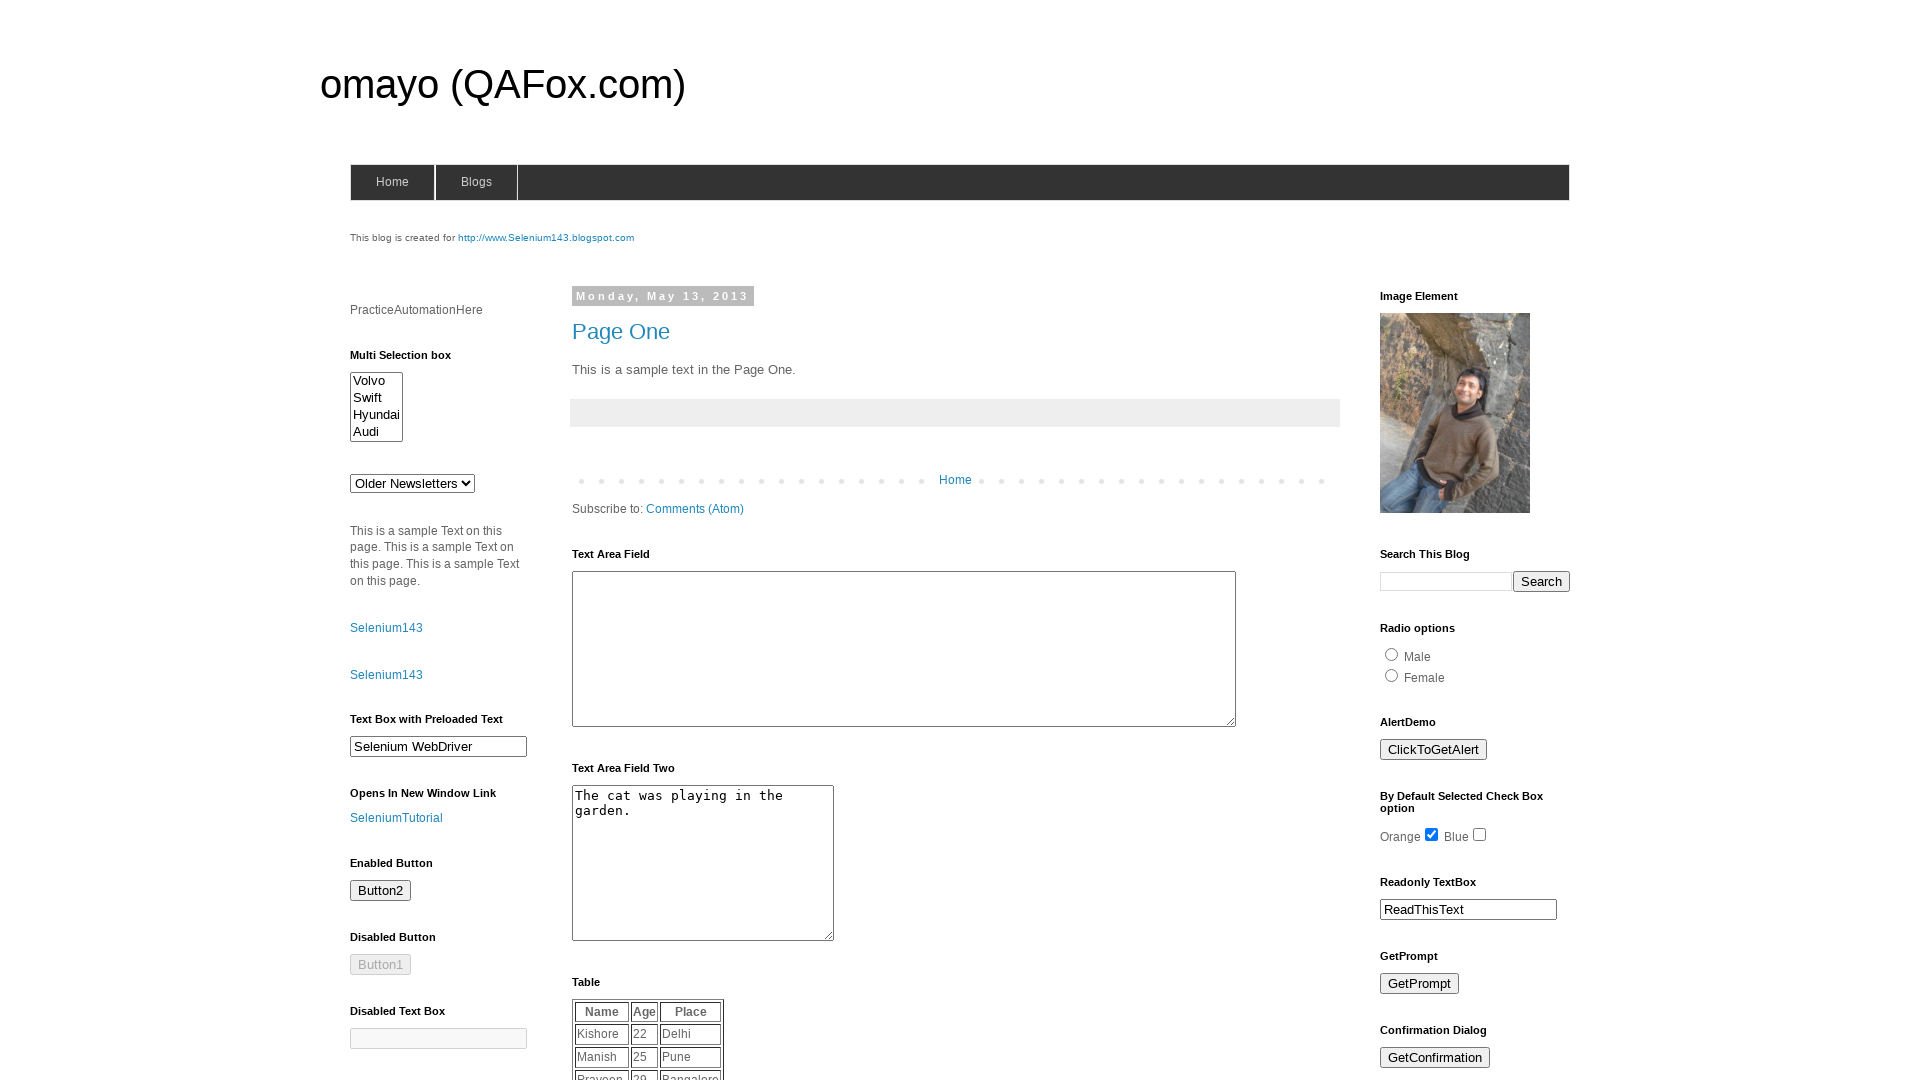

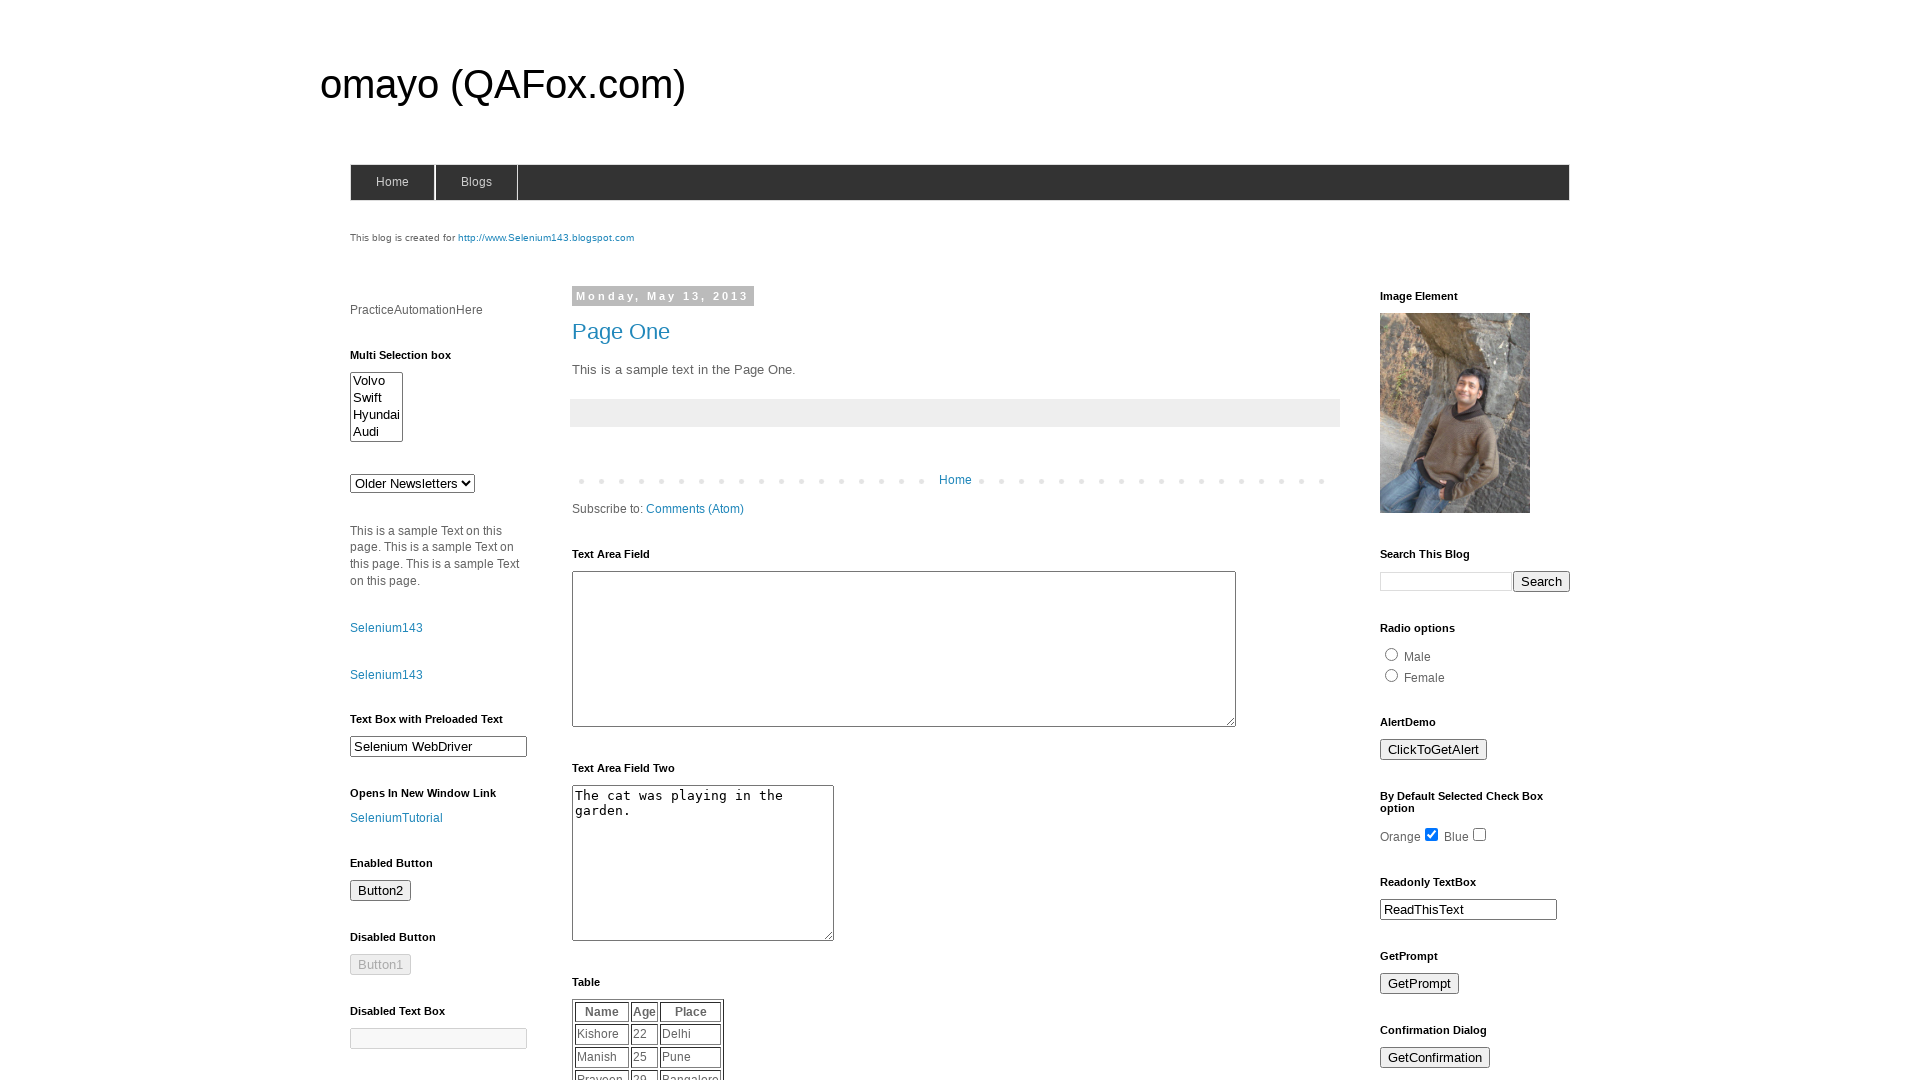